Tests that the feedback email link on the API Testing page is clickable, handles any new window that may open from clicking the mailto link, and verifies the user can return to the main page.

Starting URL: https://automationexercise.com/api_list

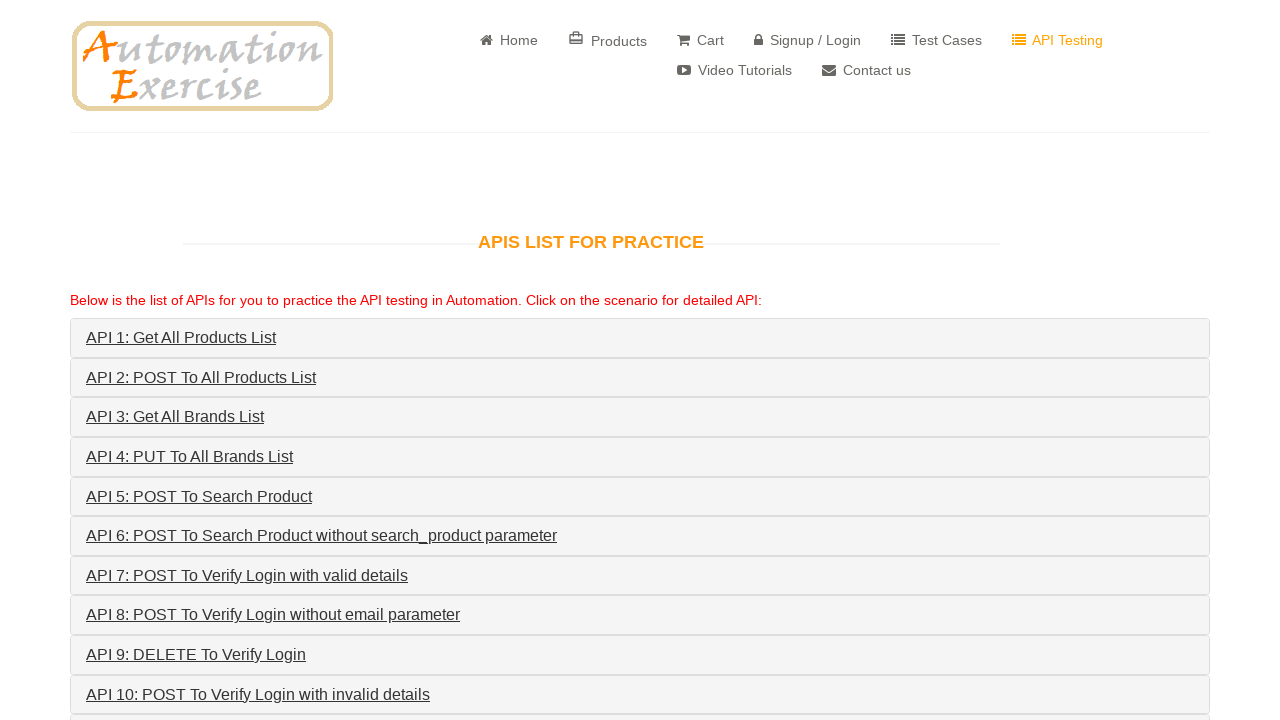

Waited for feedback email link to be visible
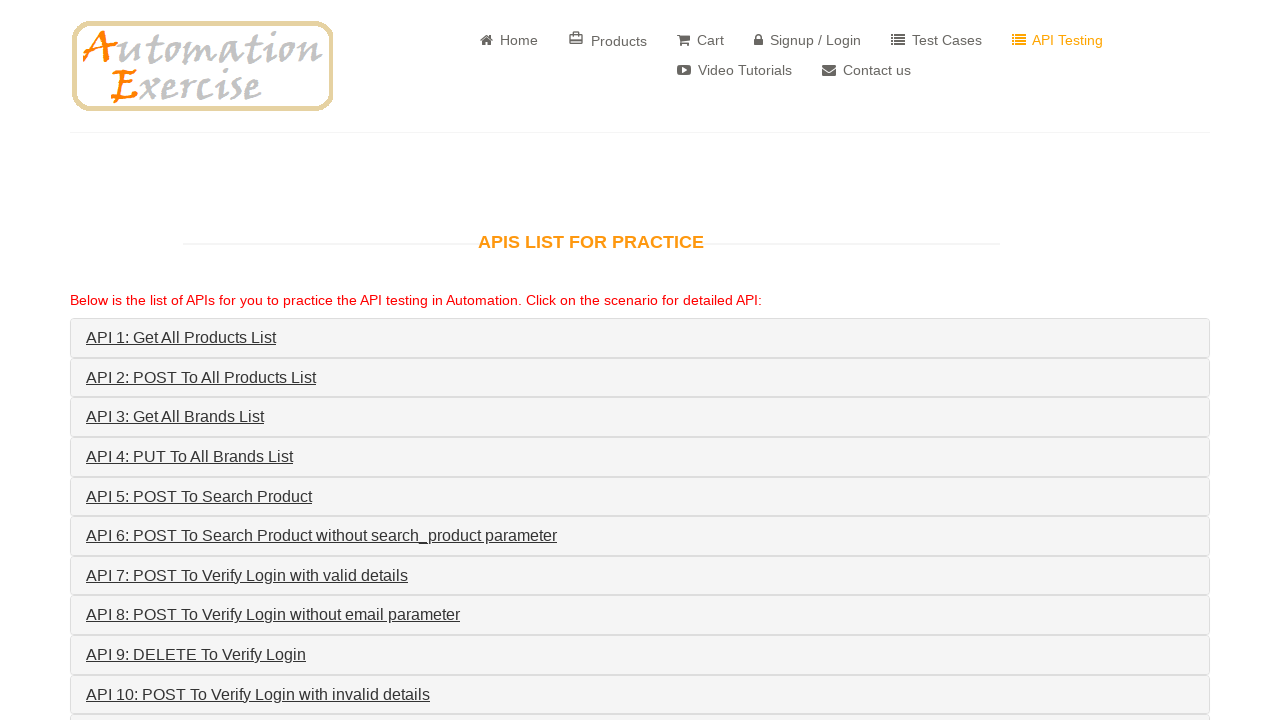

Set up popup handler to close any new pages/tabs
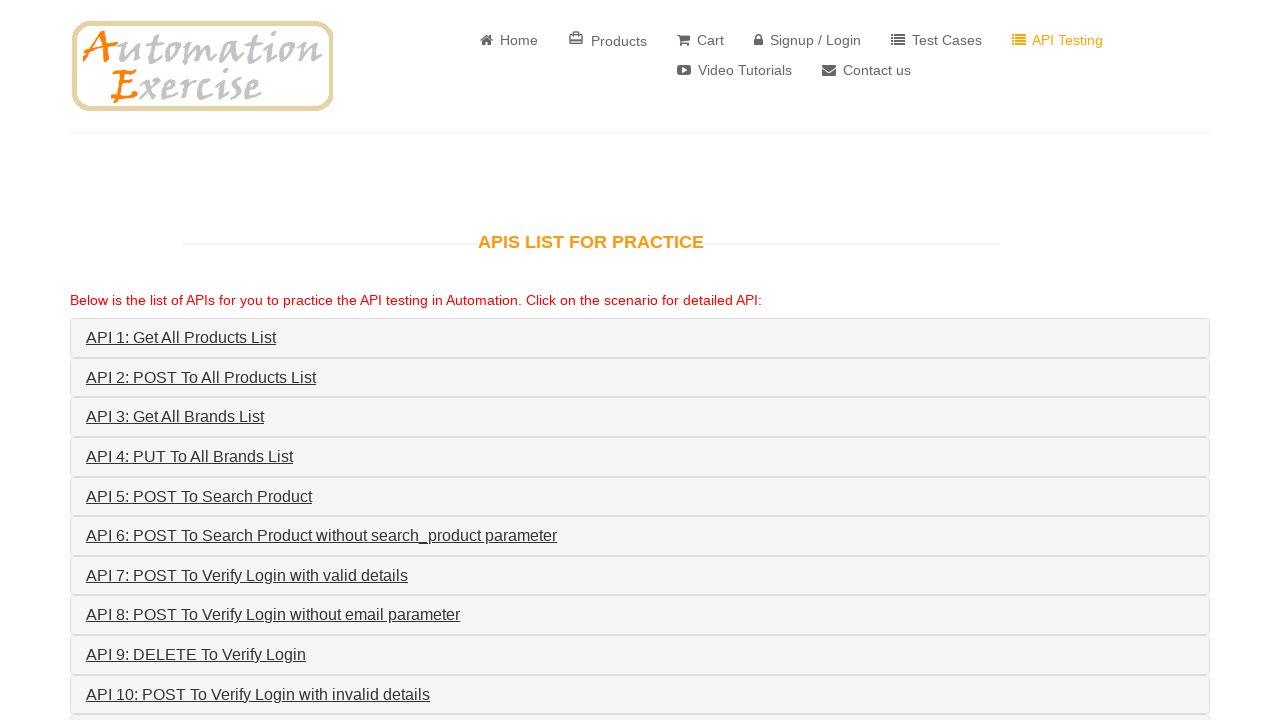

Clicked on feedback email link (feedback@automationexercise.com) at (748, 360) on xpath=//u[contains(text(),'feedback@automationexercise.com')]
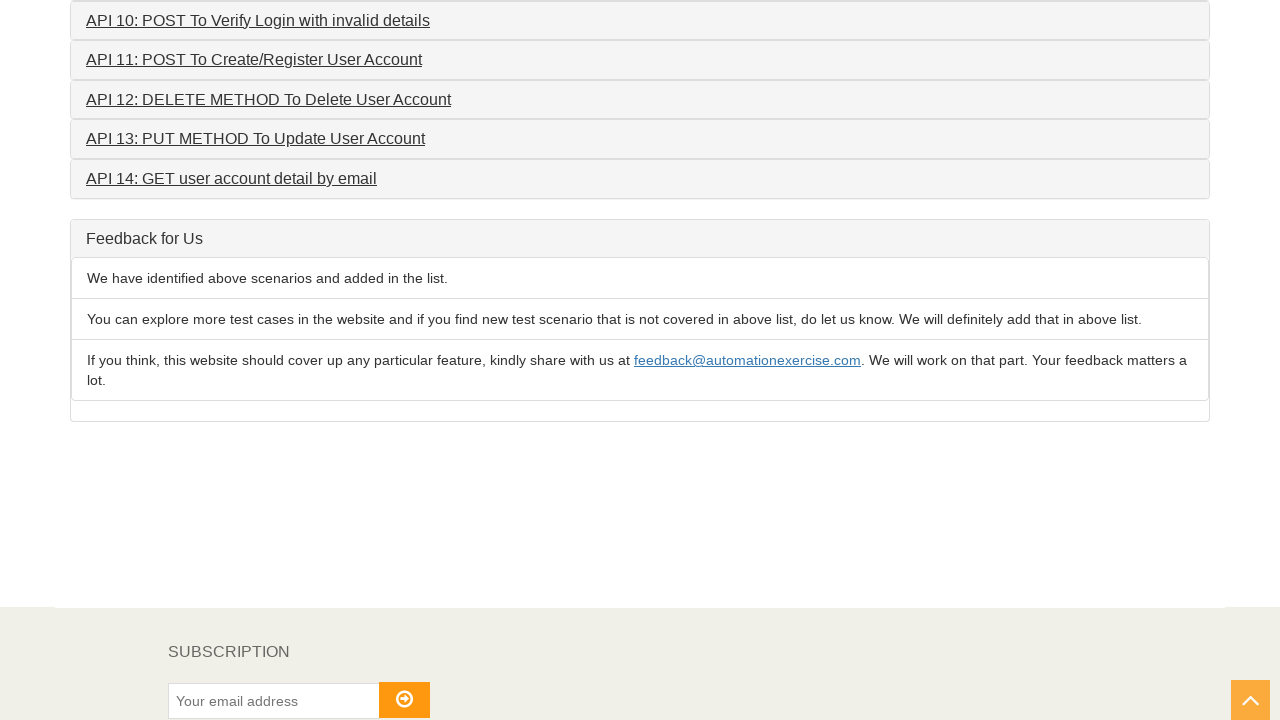

Waited 2 seconds for any popup/new tab to be handled
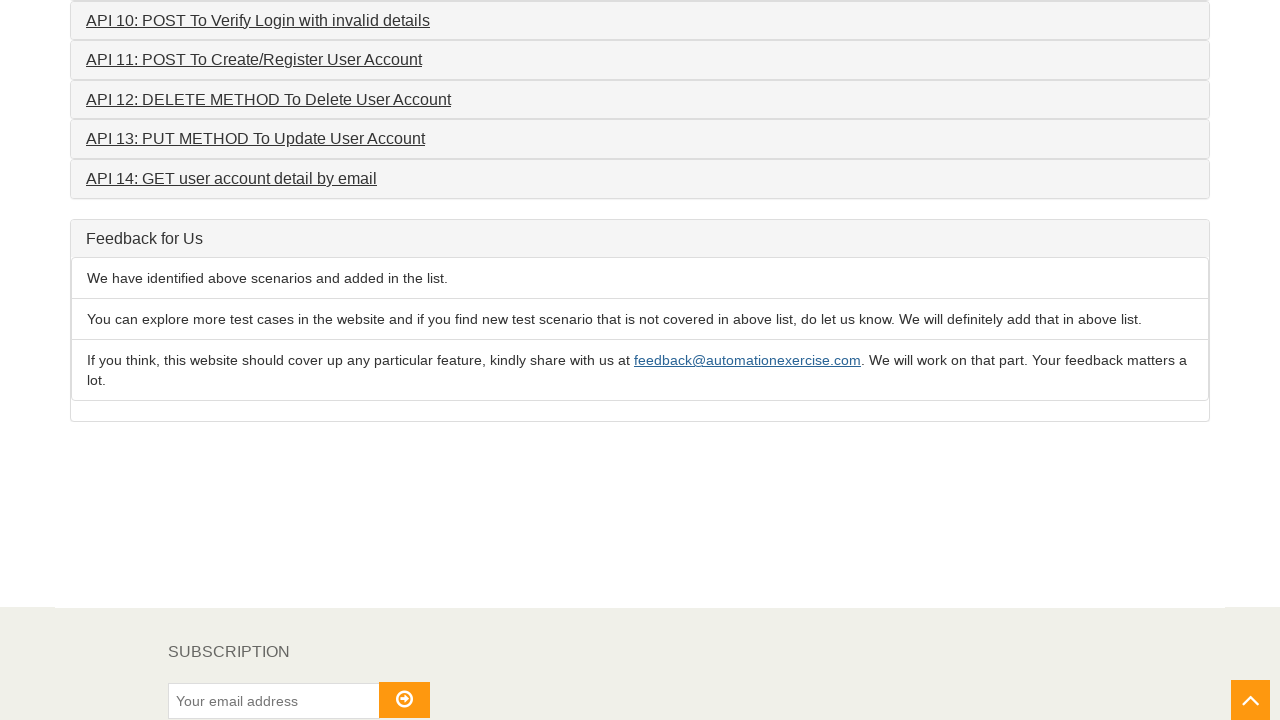

Verified that user remained on API list page after clicking feedback link
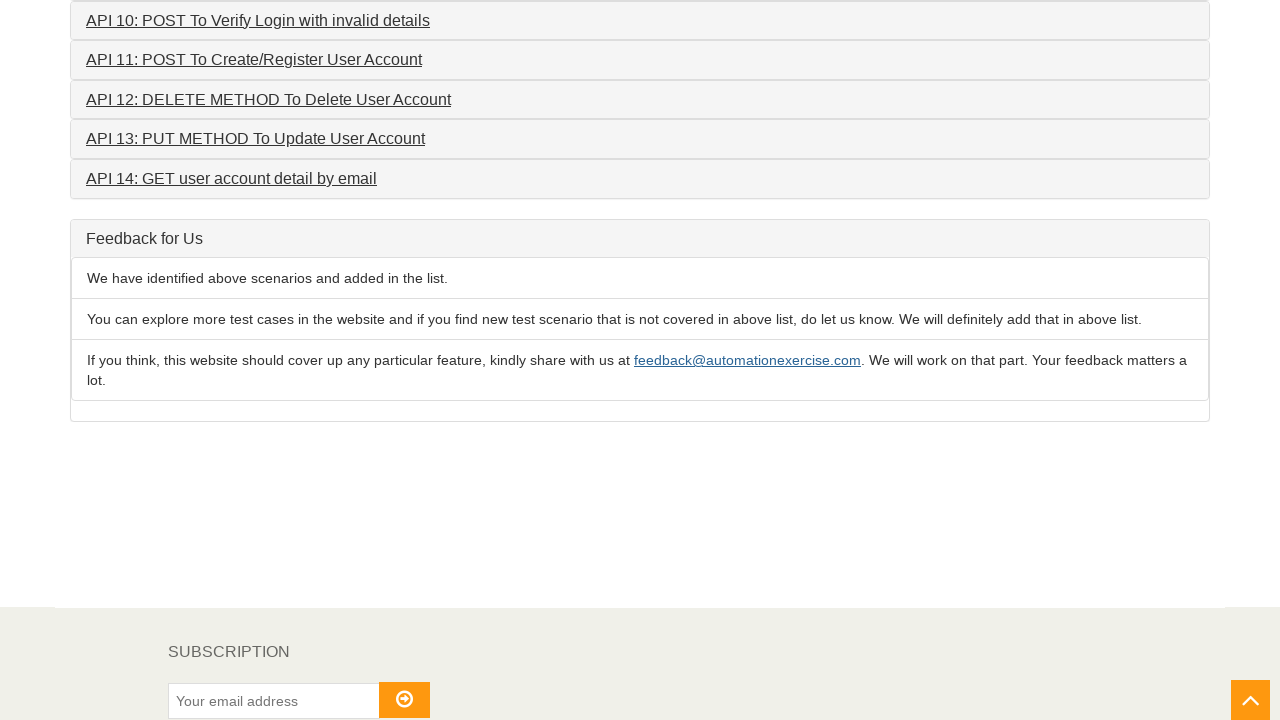

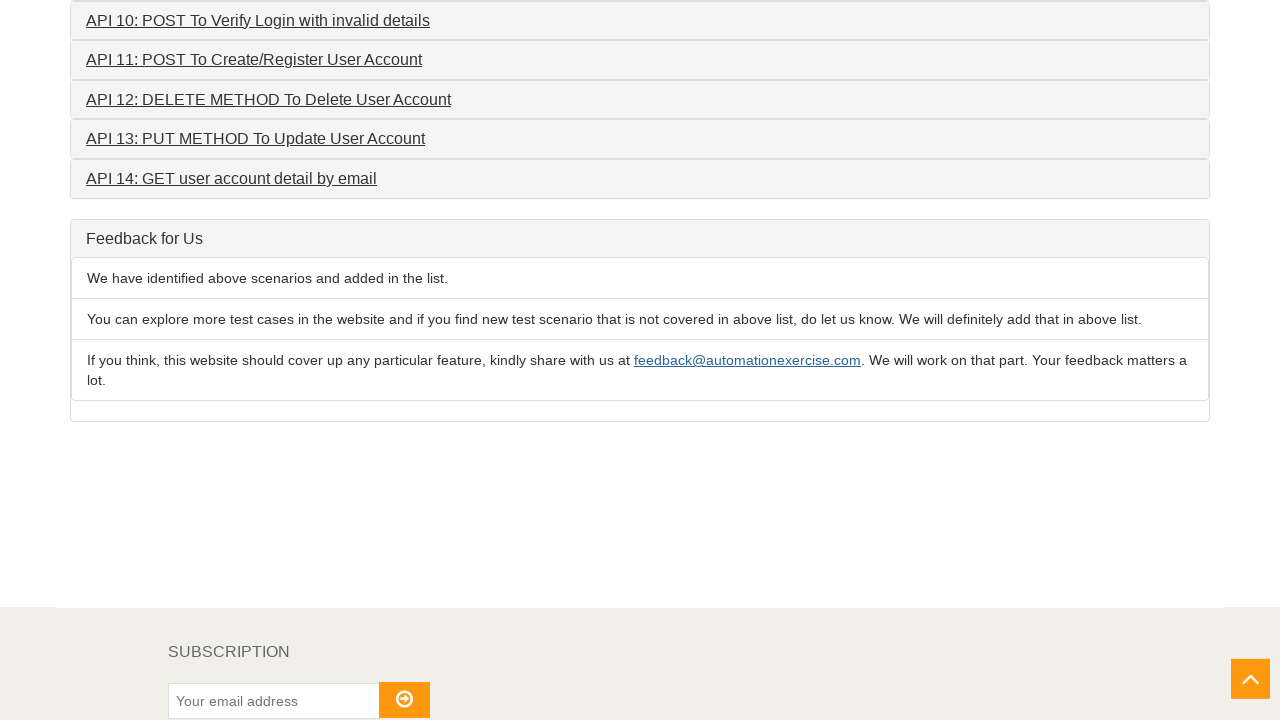